Tests product search functionality on an e-commerce shop by searching for "fish" products, then navigates to a specific product (Qwilfish) page by clicking on it.

Starting URL: https://scrapeme.live/shop

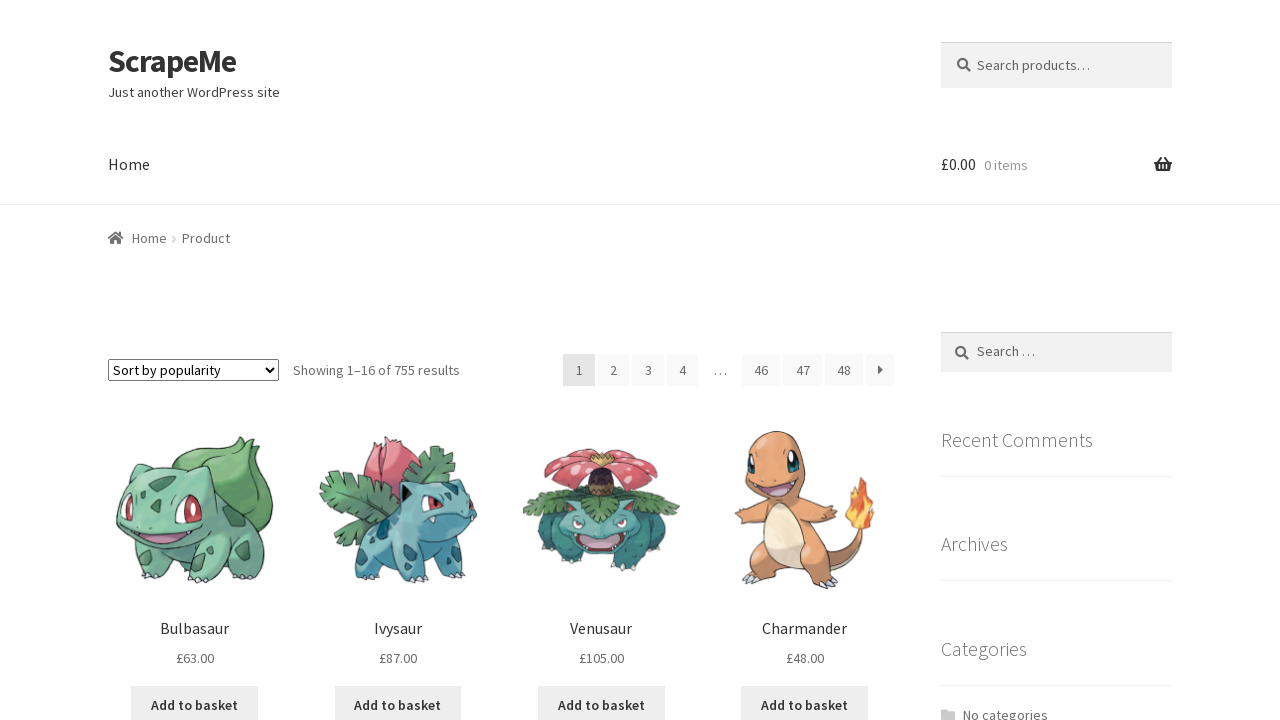

Filled search field with 'fish' on input[type='search'], input[name='s'], .search-field
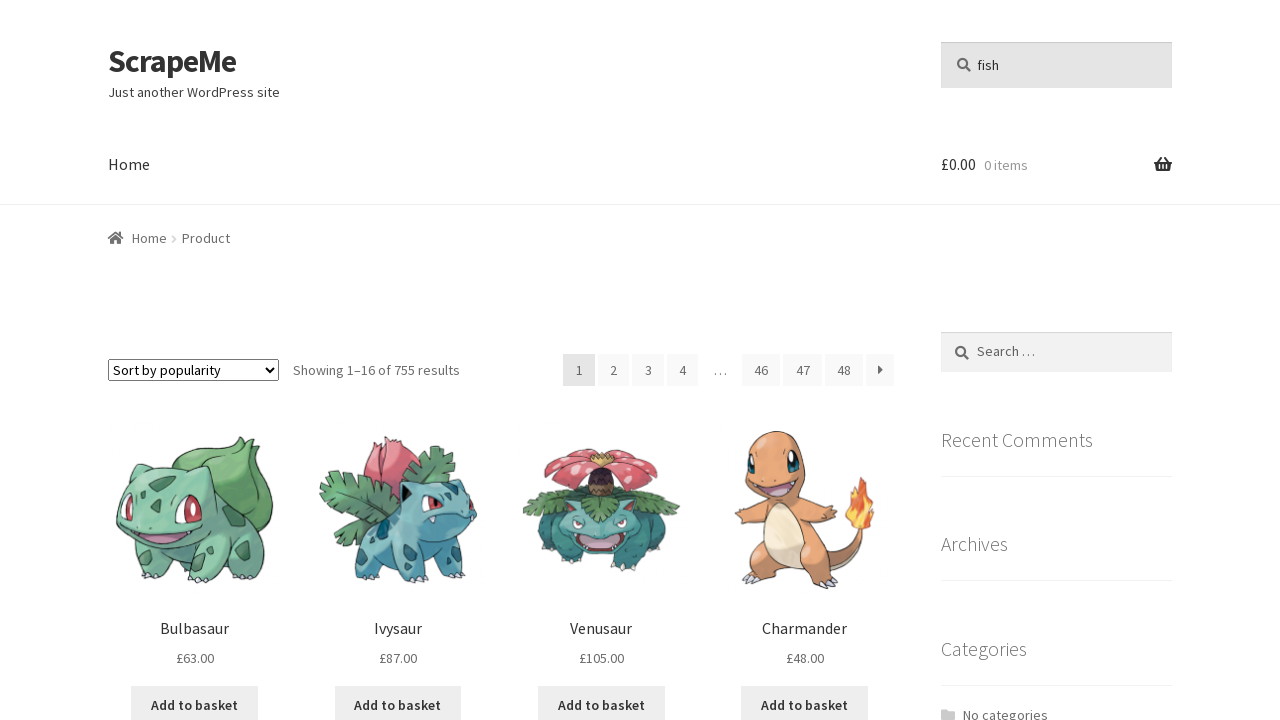

Pressed Enter to submit search
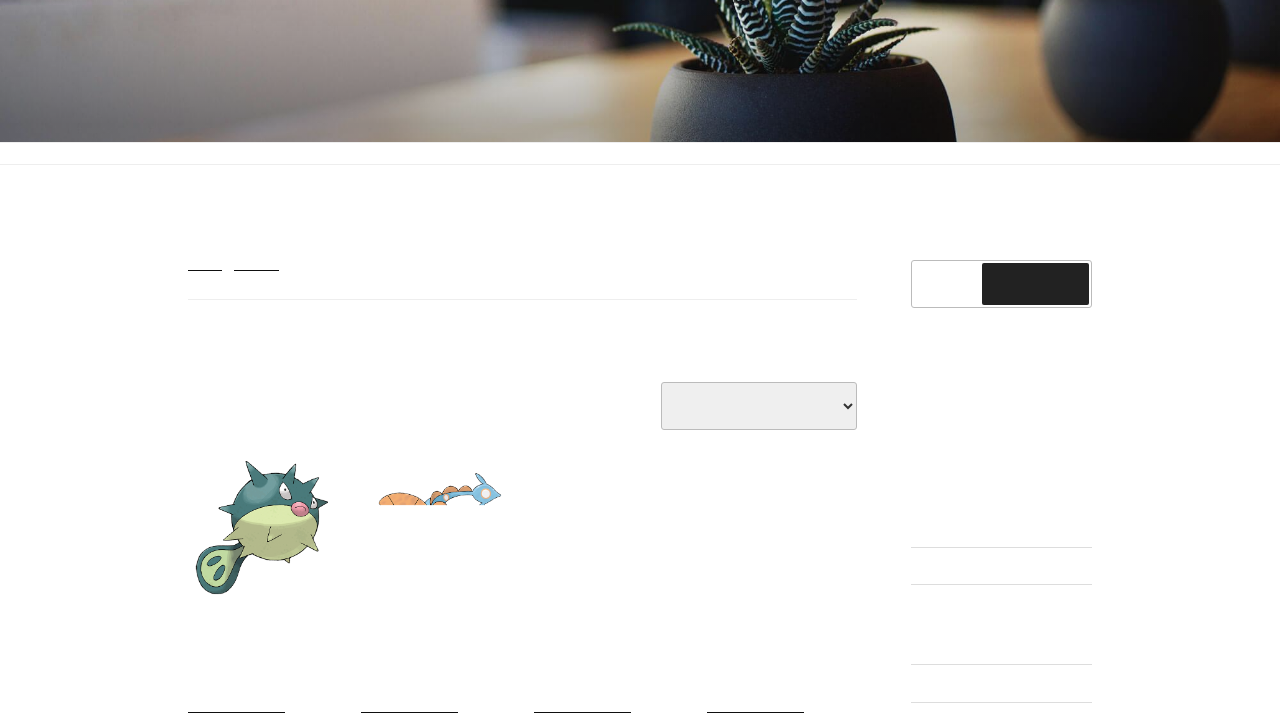

Search results loaded for 'fish' products
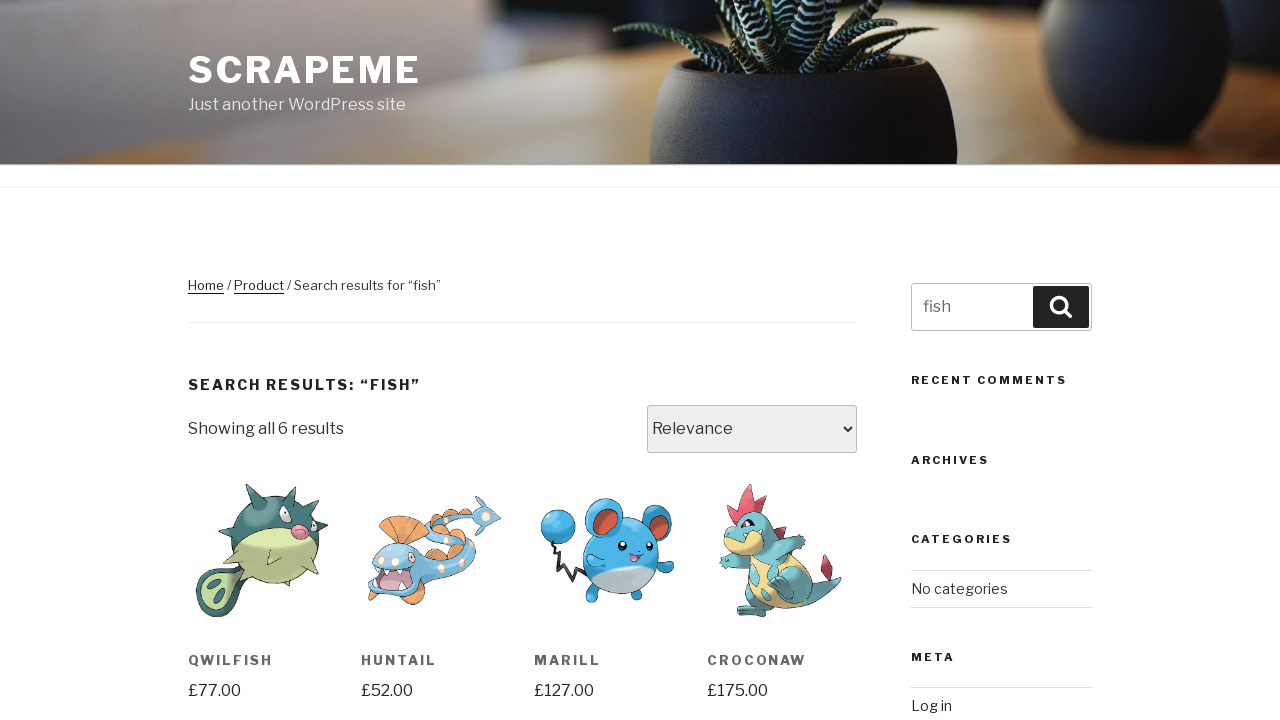

Clicked on Qwilfish product at (262, 550) on a:has-text('Qwilfish'), .product:has-text('Qwilfish') a
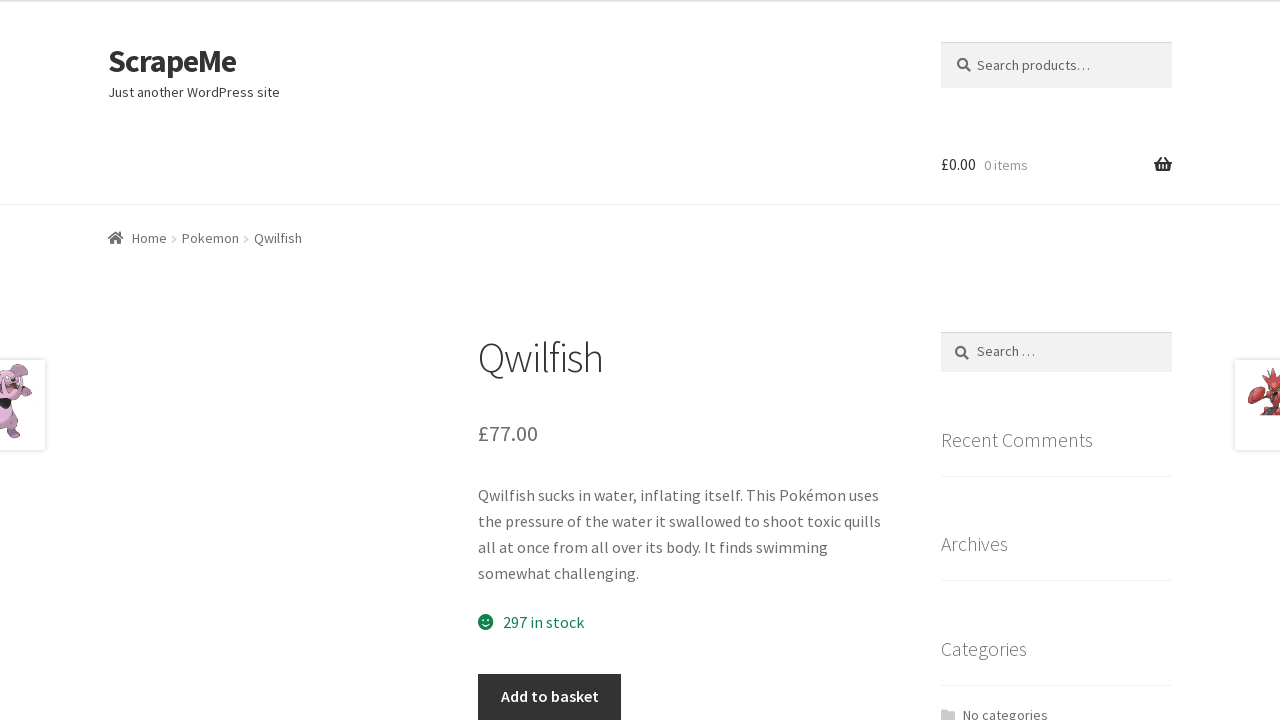

Qwilfish product page loaded
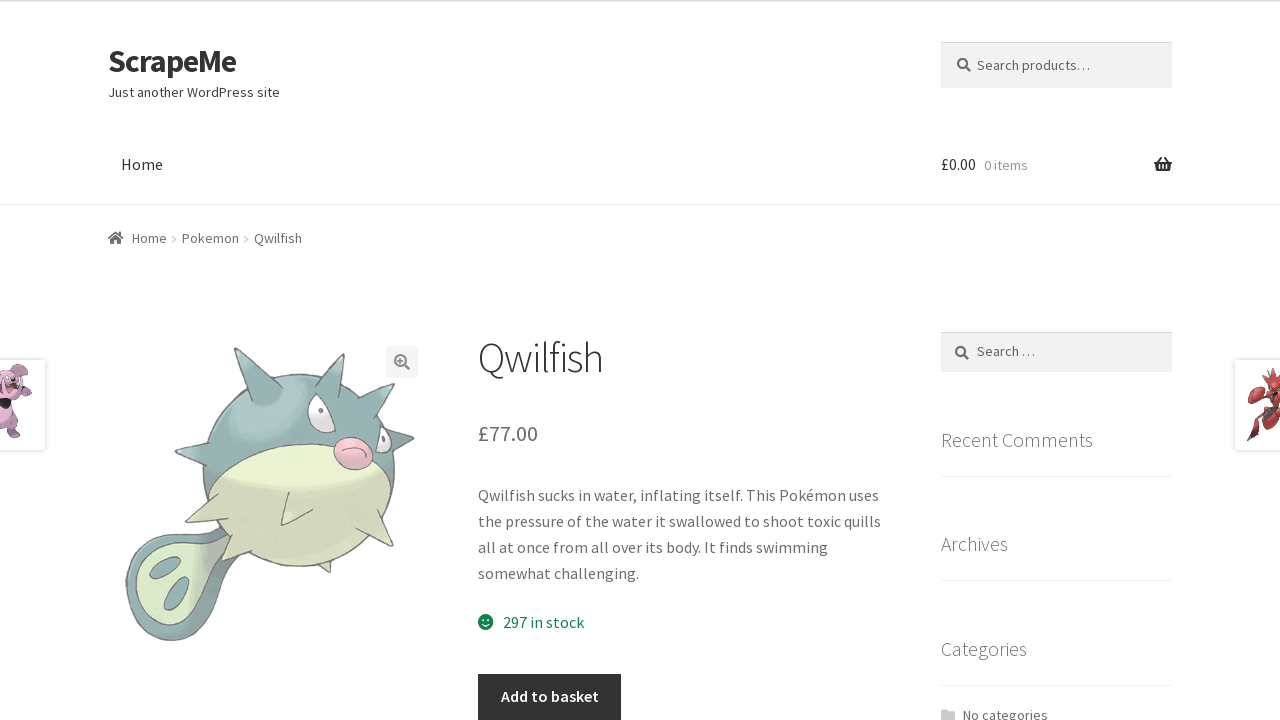

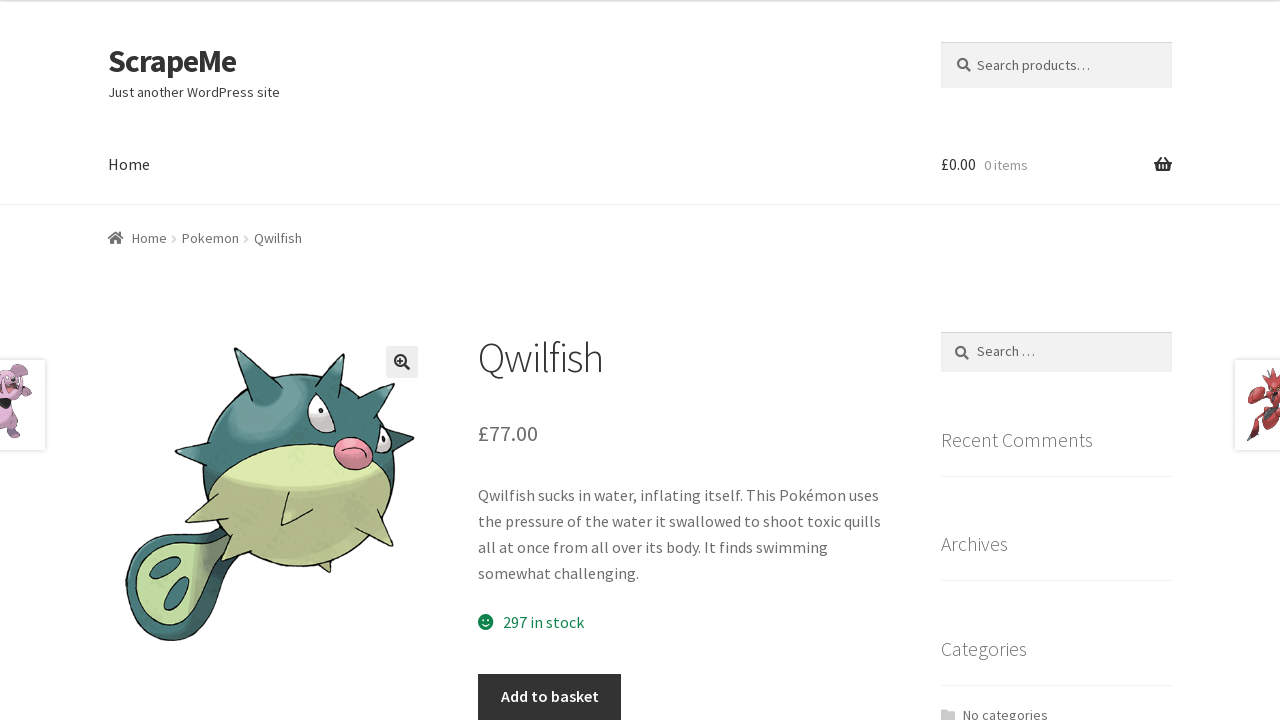